Tests autocomplete dropdown functionality by typing partial text, waiting for suggestions to appear, and selecting a specific country from the dropdown list

Starting URL: https://rahulshettyacademy.com/dropdownsPractise/

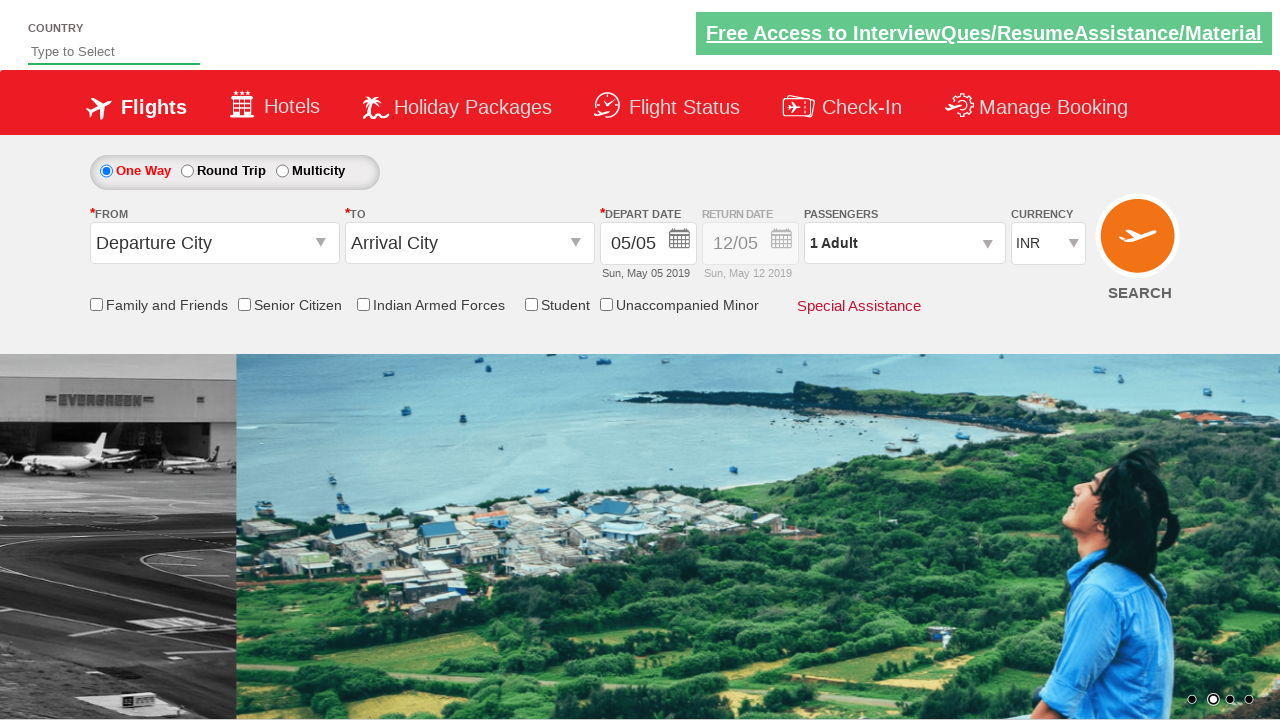

Navigated to autocomplete dropdown practice page
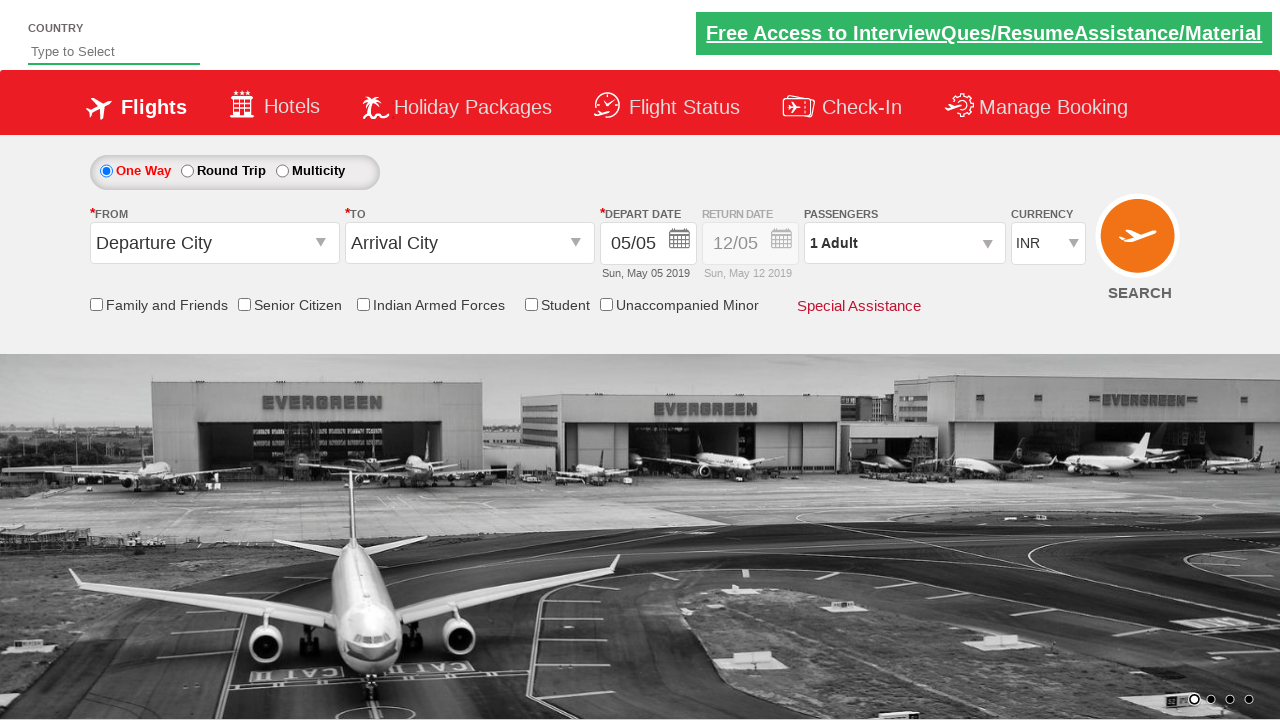

Typed 'ca' in autocomplete field on #autosuggest
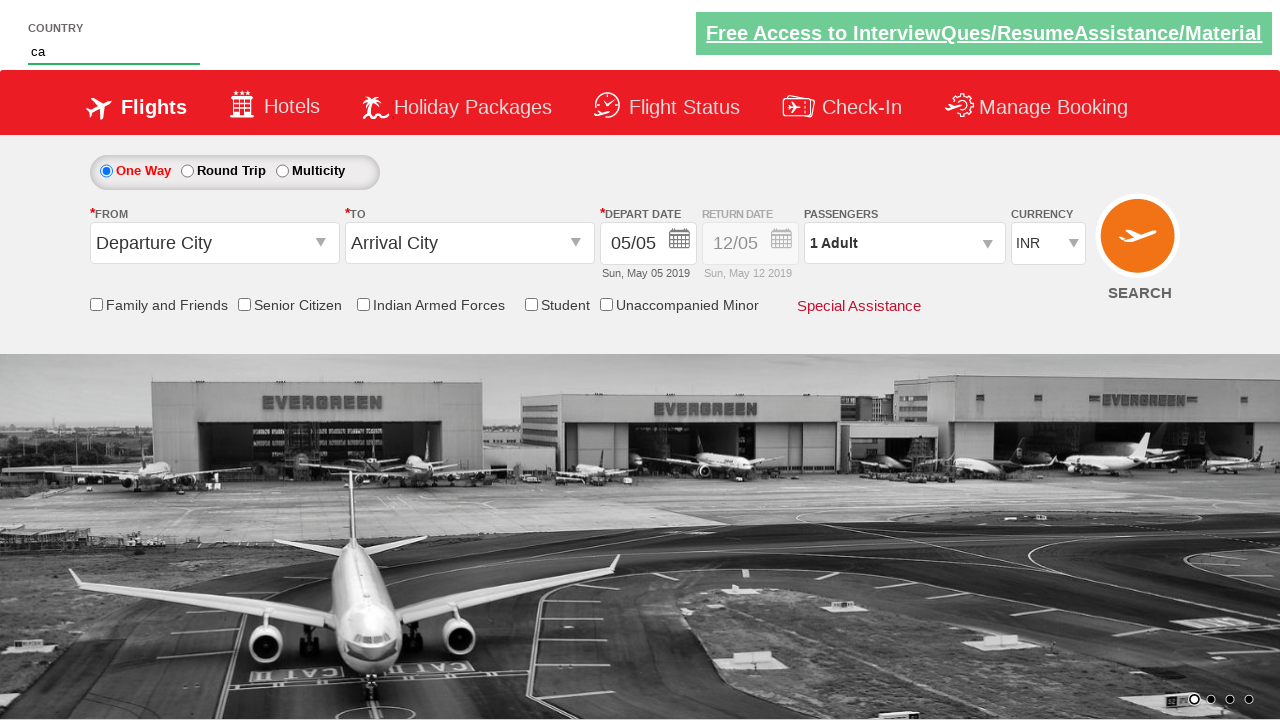

Dropdown suggestions appeared
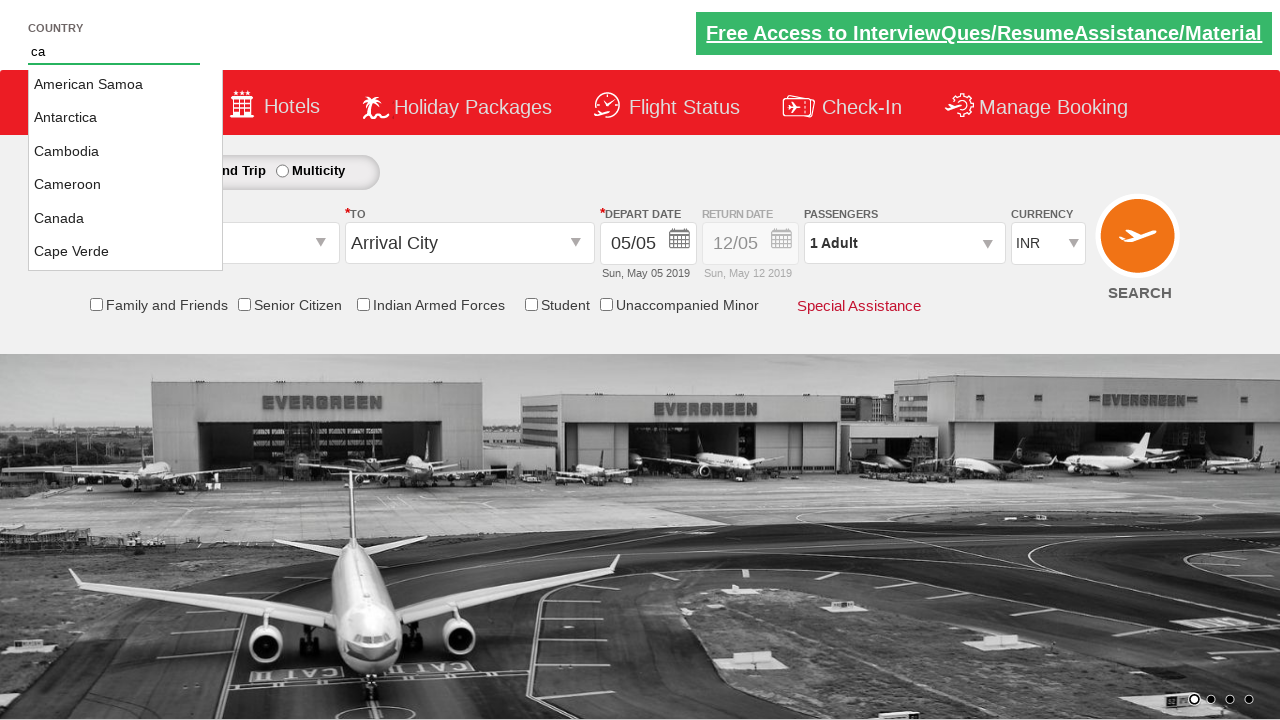

Retrieved 20 country suggestions from dropdown
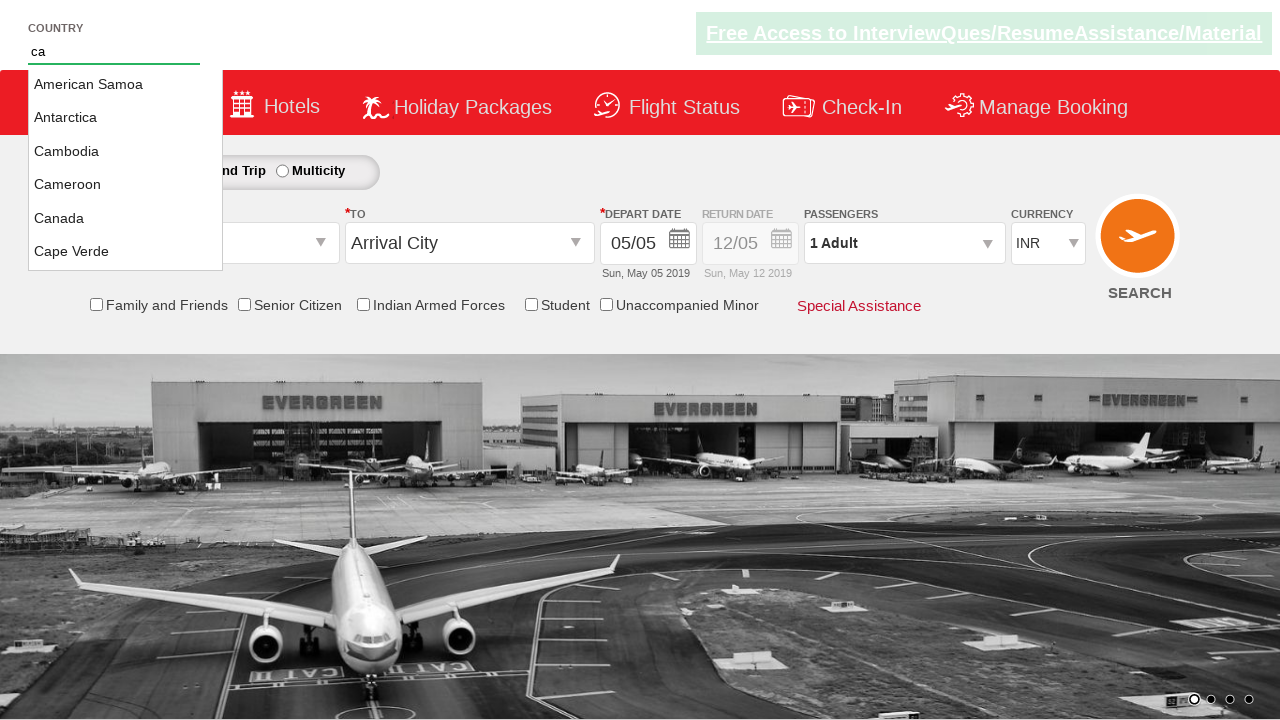

Selected 'Canada' from dropdown suggestions at (126, 218) on li[class='ui-menu-item'] a >> nth=4
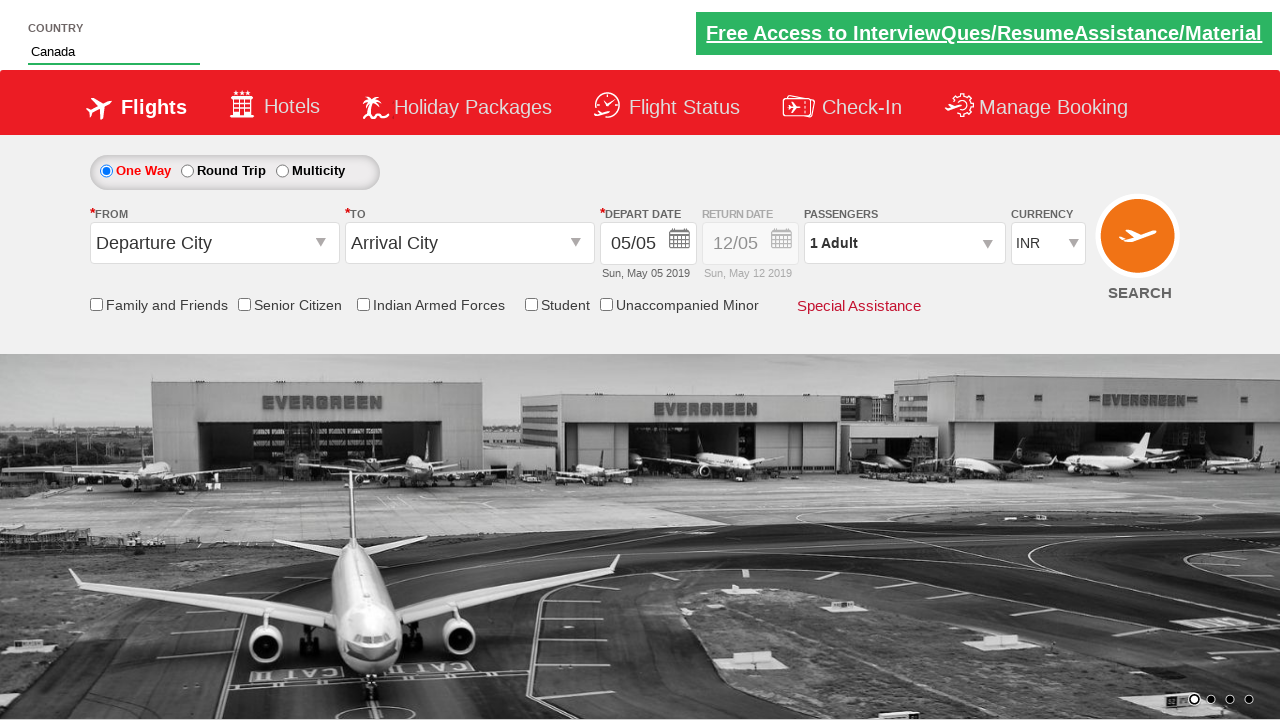

Verified that 'Canada' is selected in the autocomplete field
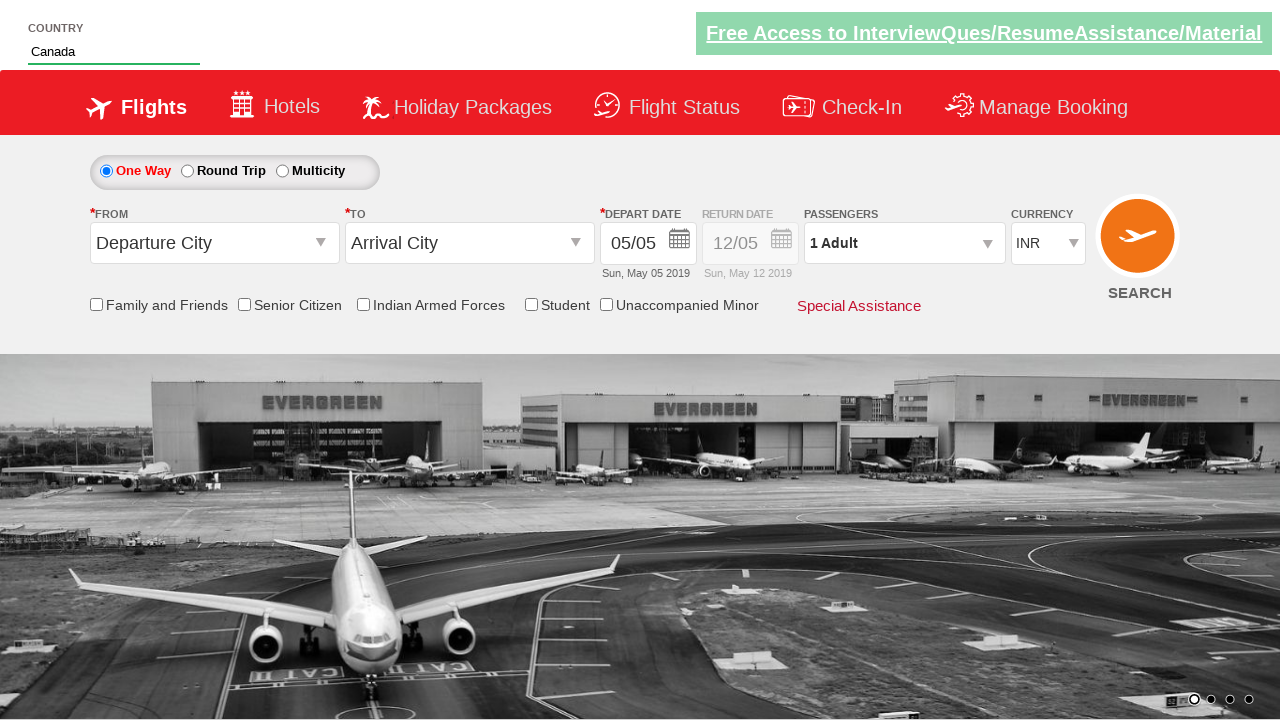

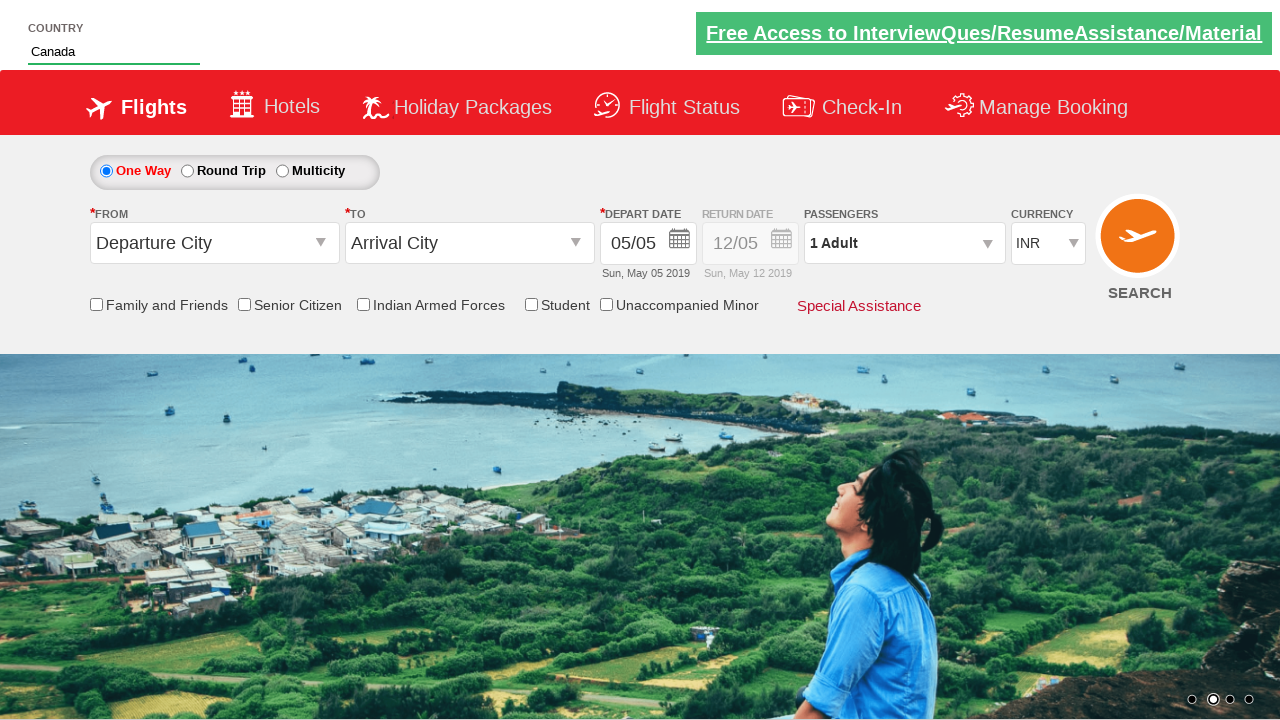